Tests the Spanish National Statistics Institute (INE) name frequency lookup by filling in a name and pressing Enter to search.

Starting URL: https://www.ine.es/widgets/nombApell/nombApell.shtml?L=&w=1189px&h=918px&borc=000000

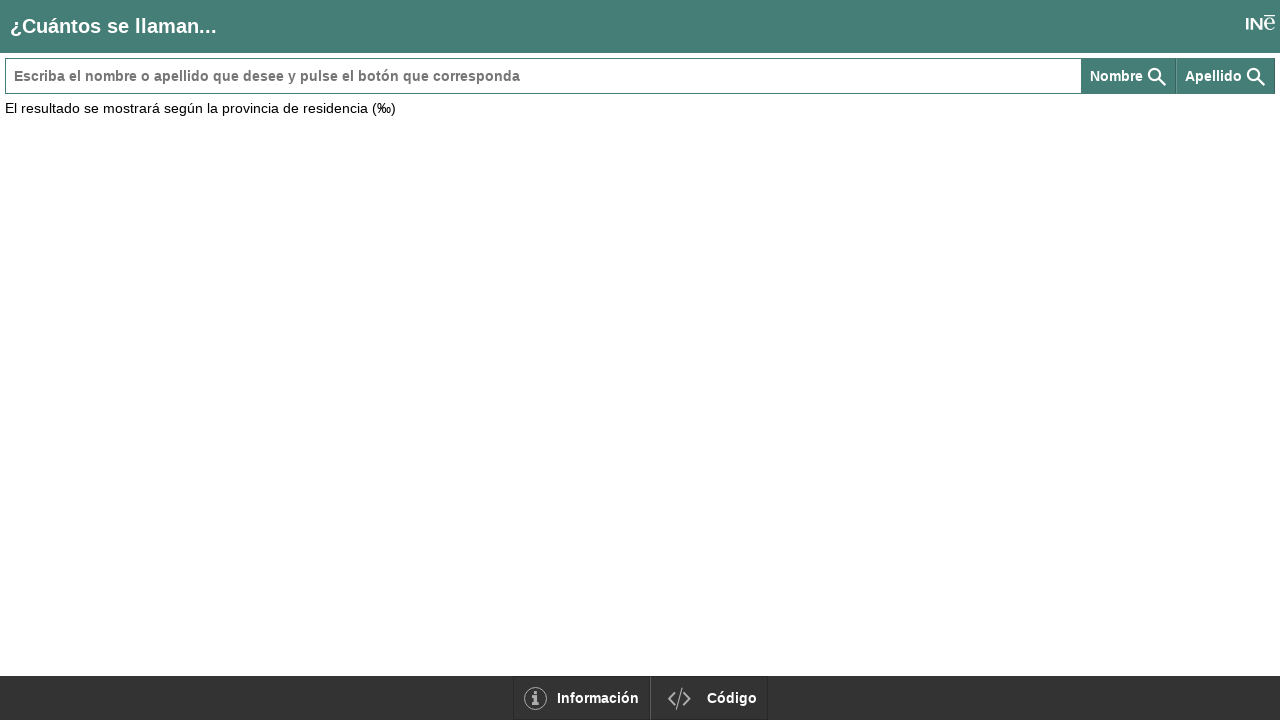

Waited for page to load
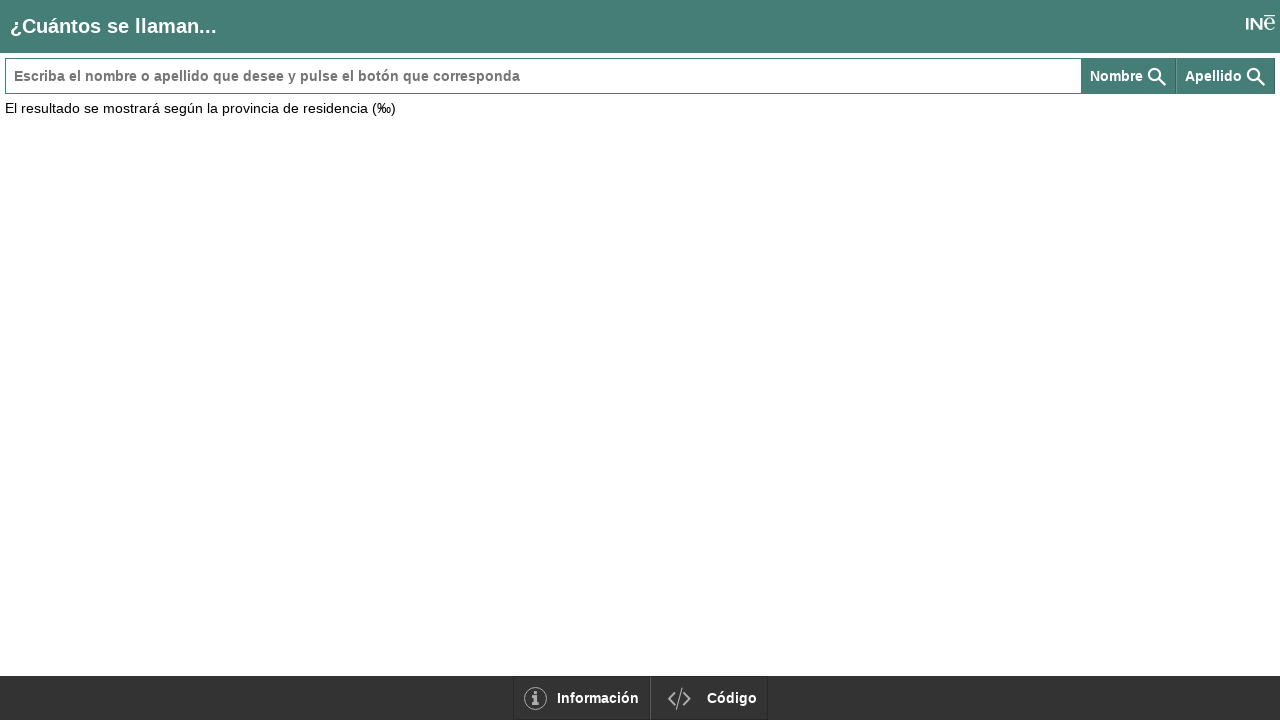

Filled name search field with 'María' on input#cajaW
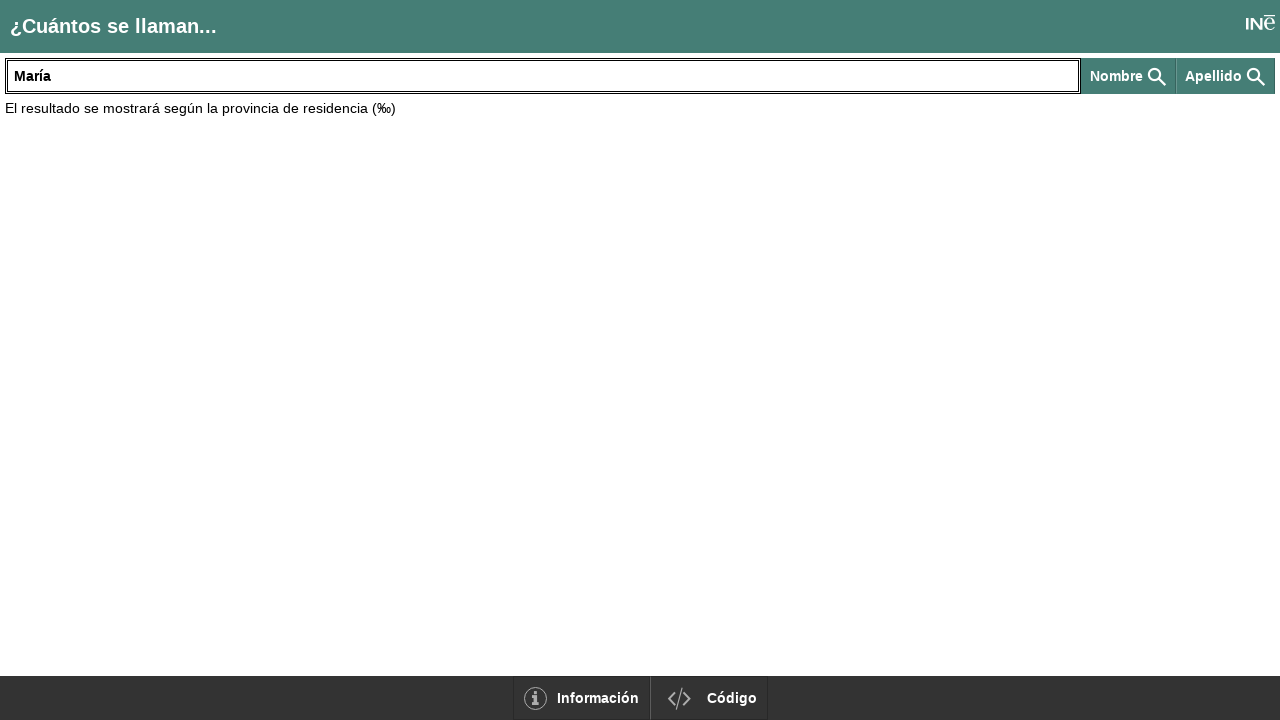

Pressed Enter to search for name frequency
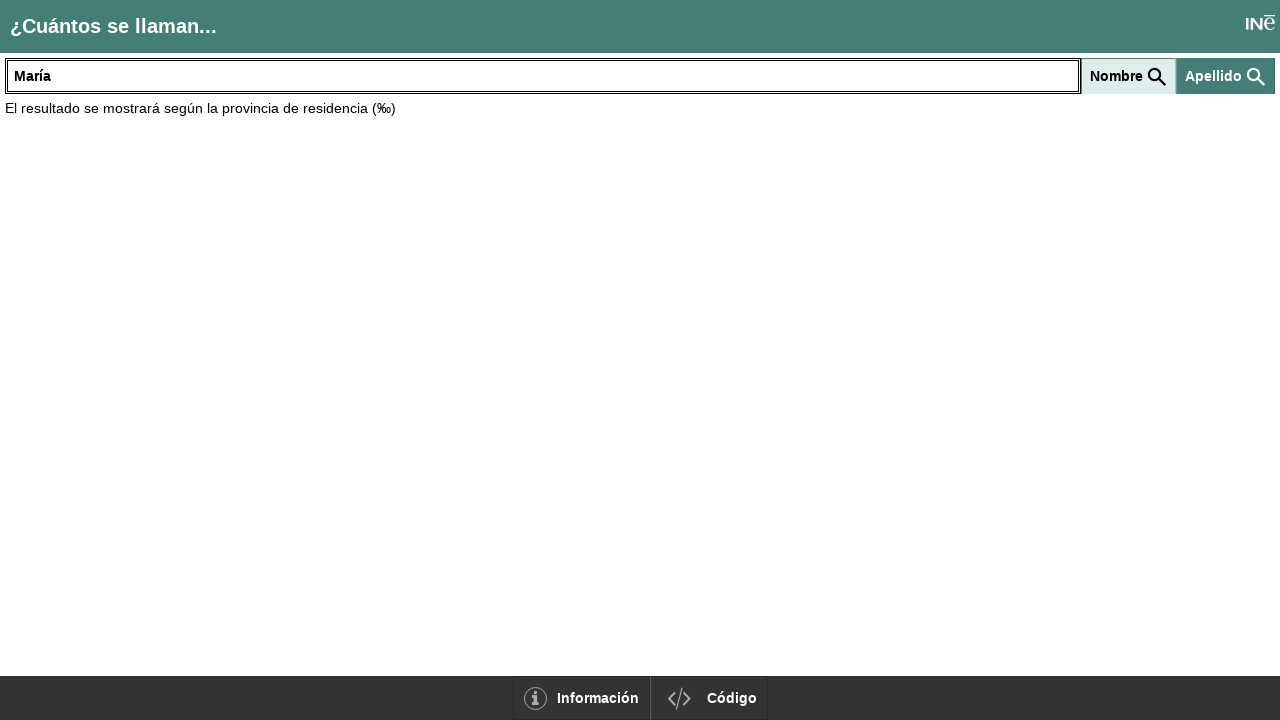

Waited for search results to process
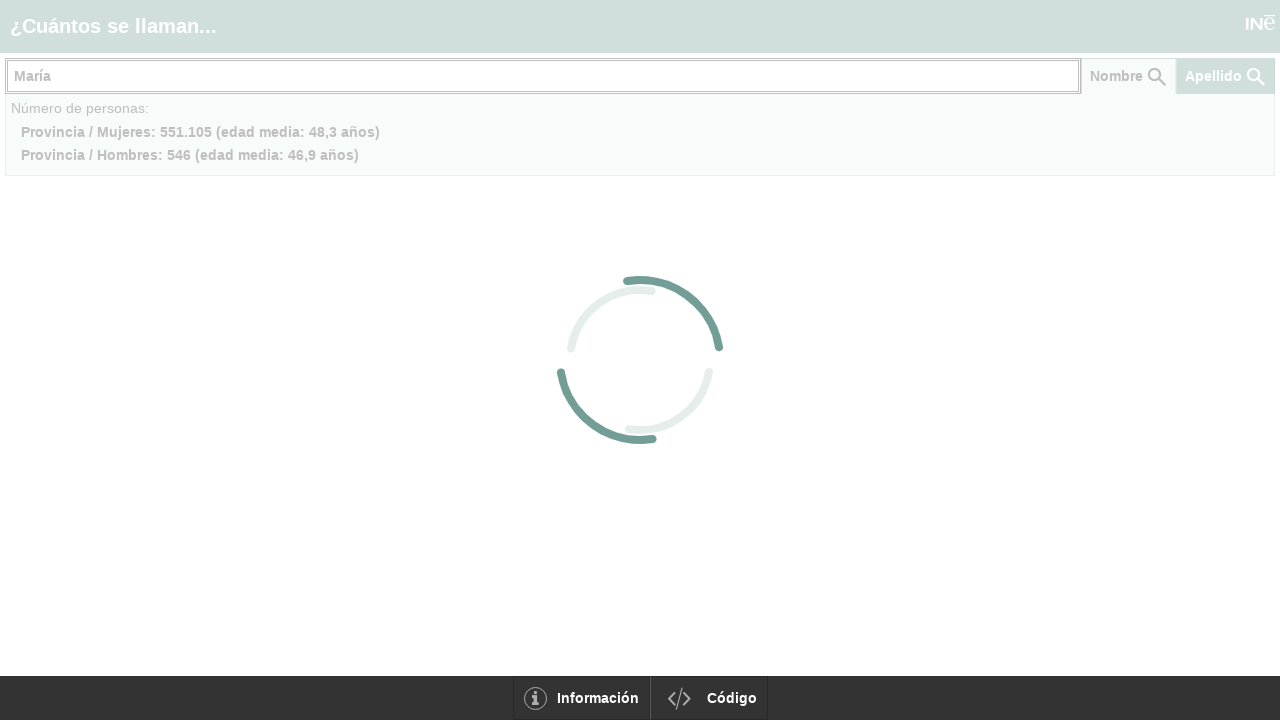

Results appeared on page
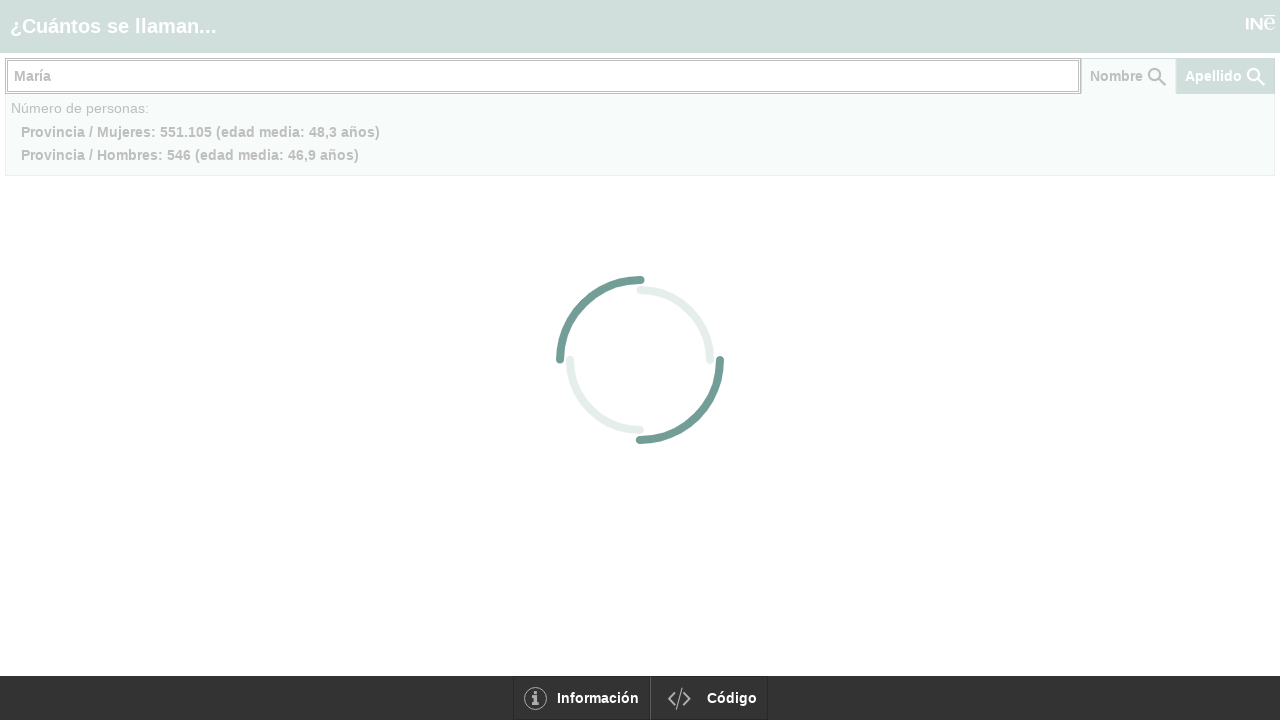

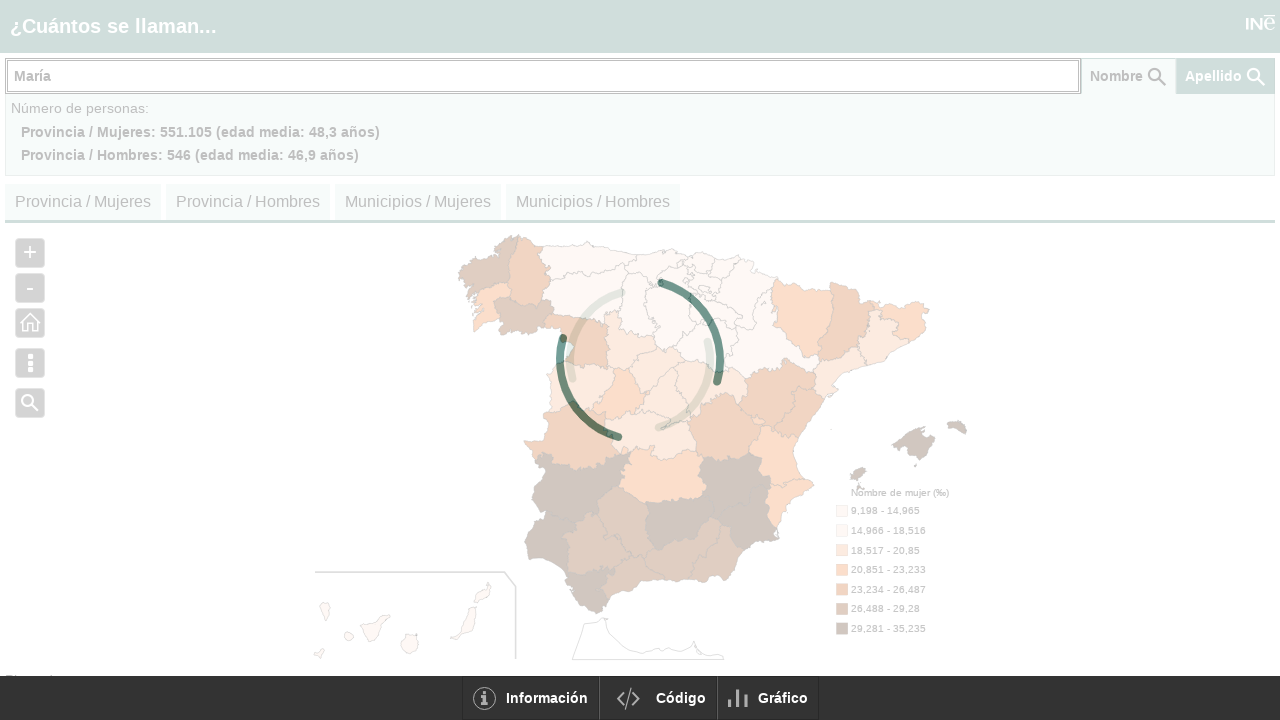